Navigates through multiple pages of a book catalog website, visiting pages 4 through 7 to verify that book listings are displayed correctly

Starting URL: https://books.toscrape.com/catalogue/page-4.html

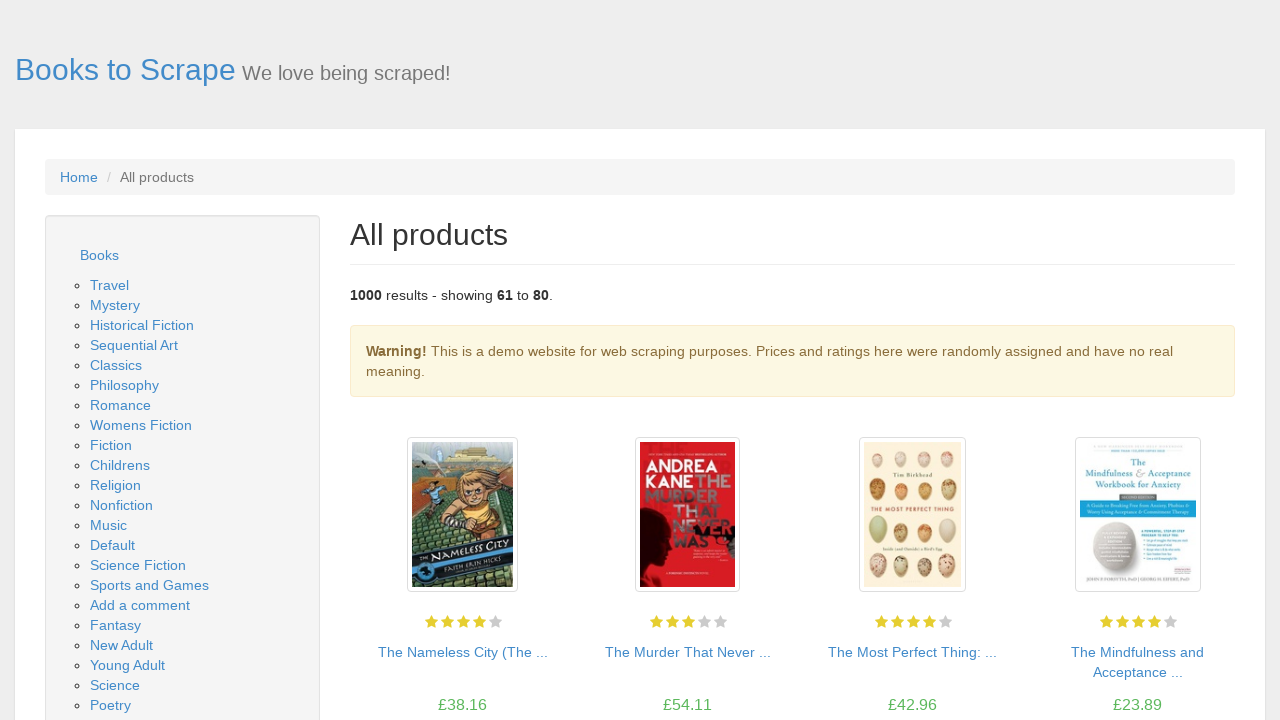

Waited for book listings to load on page 4
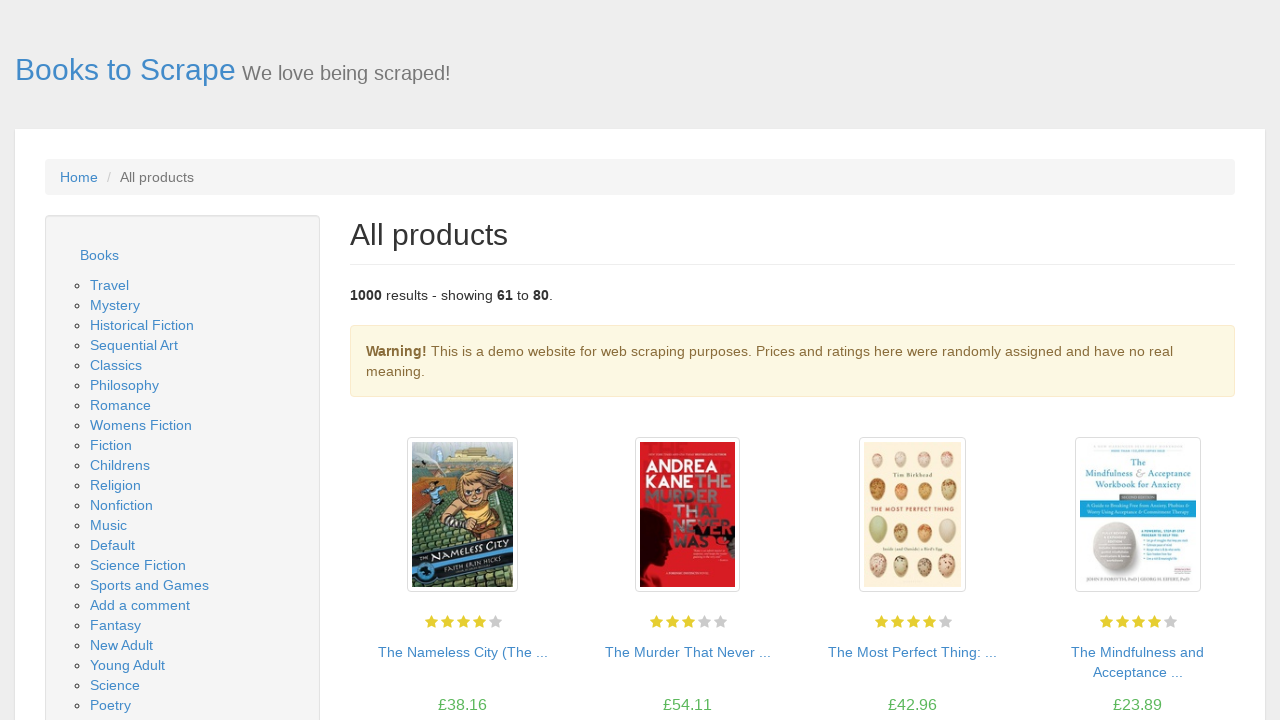

Navigated to page 5 of book catalog
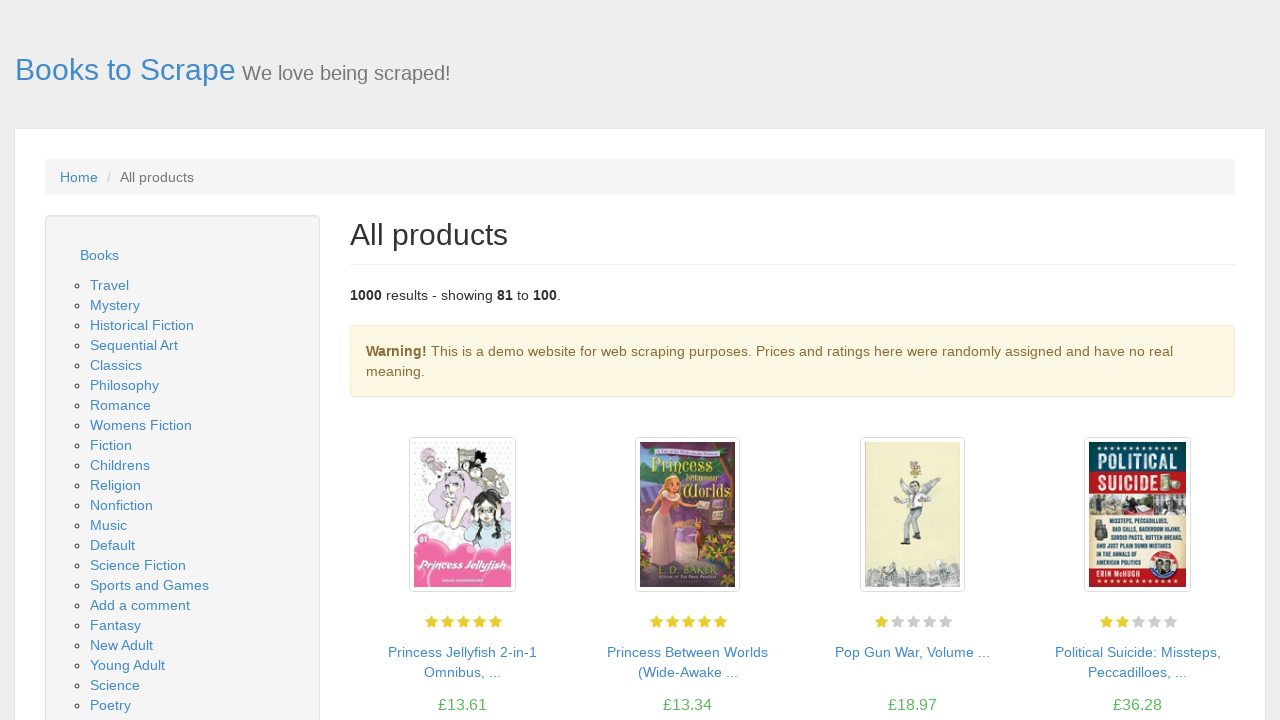

Waited for book listings to load on page 5
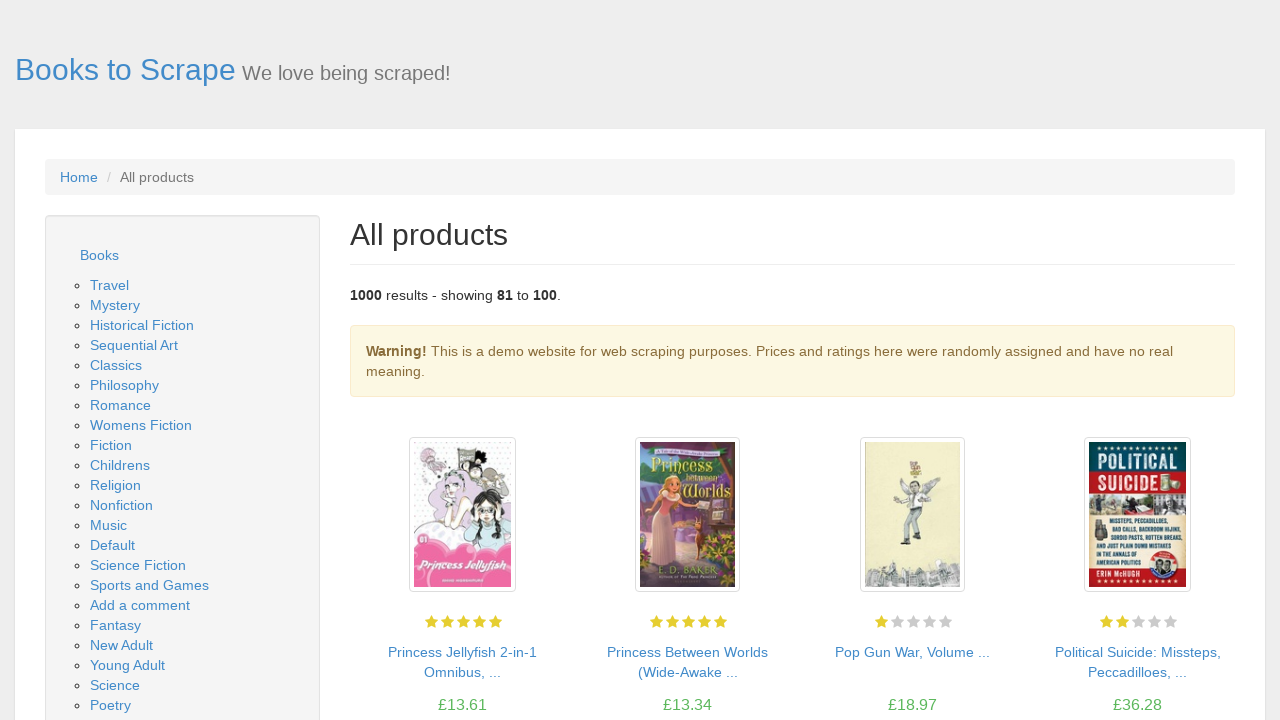

Navigated to page 6 of book catalog
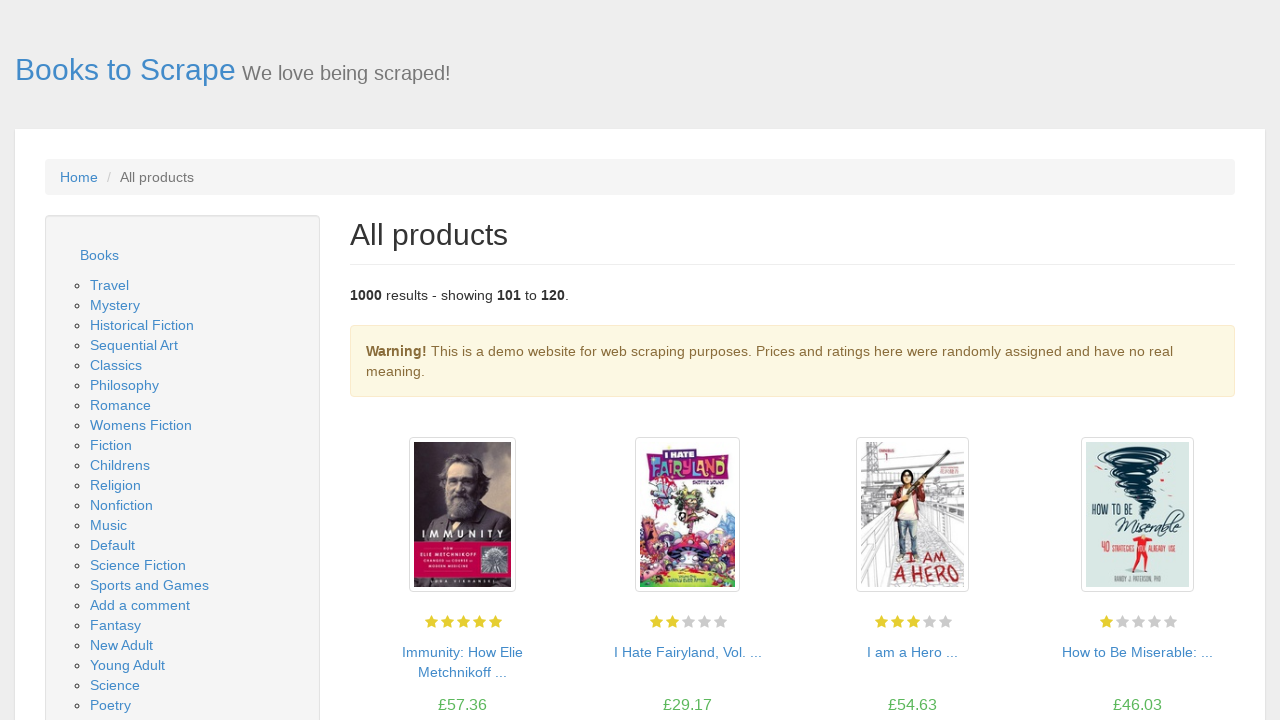

Waited for book listings to load on page 6
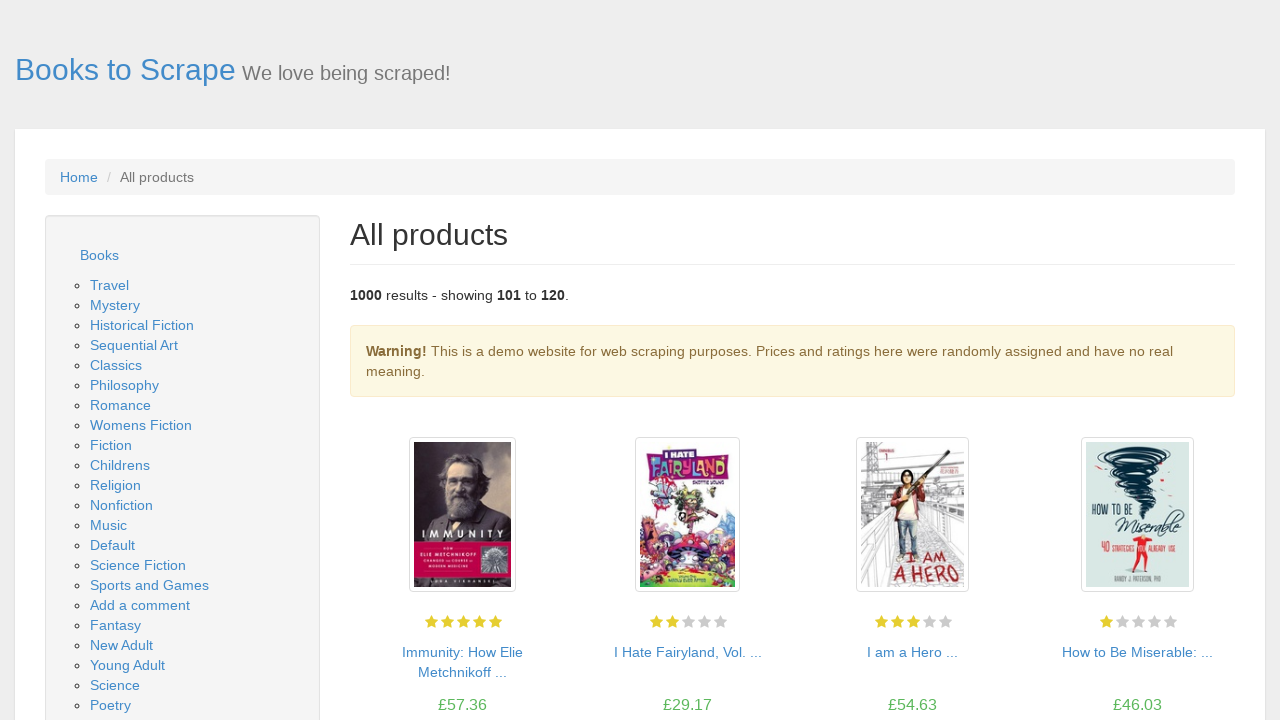

Navigated to page 7 of book catalog
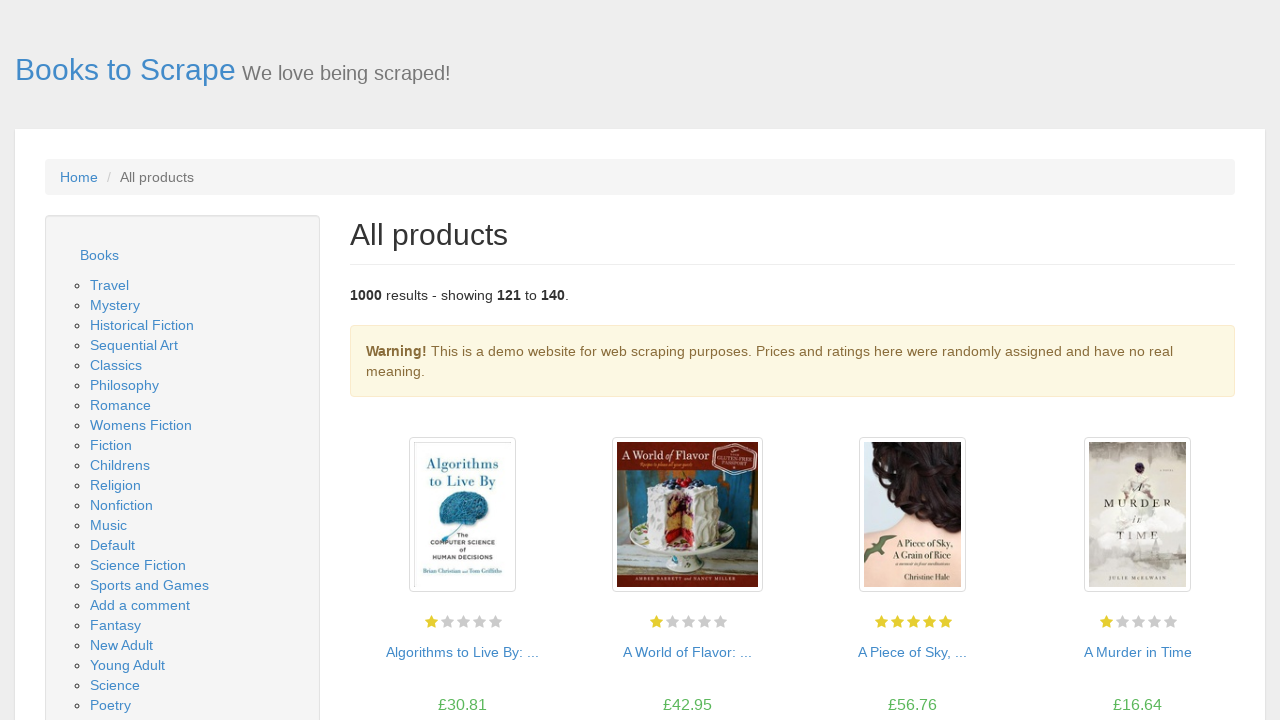

Waited for book listings to load on page 7
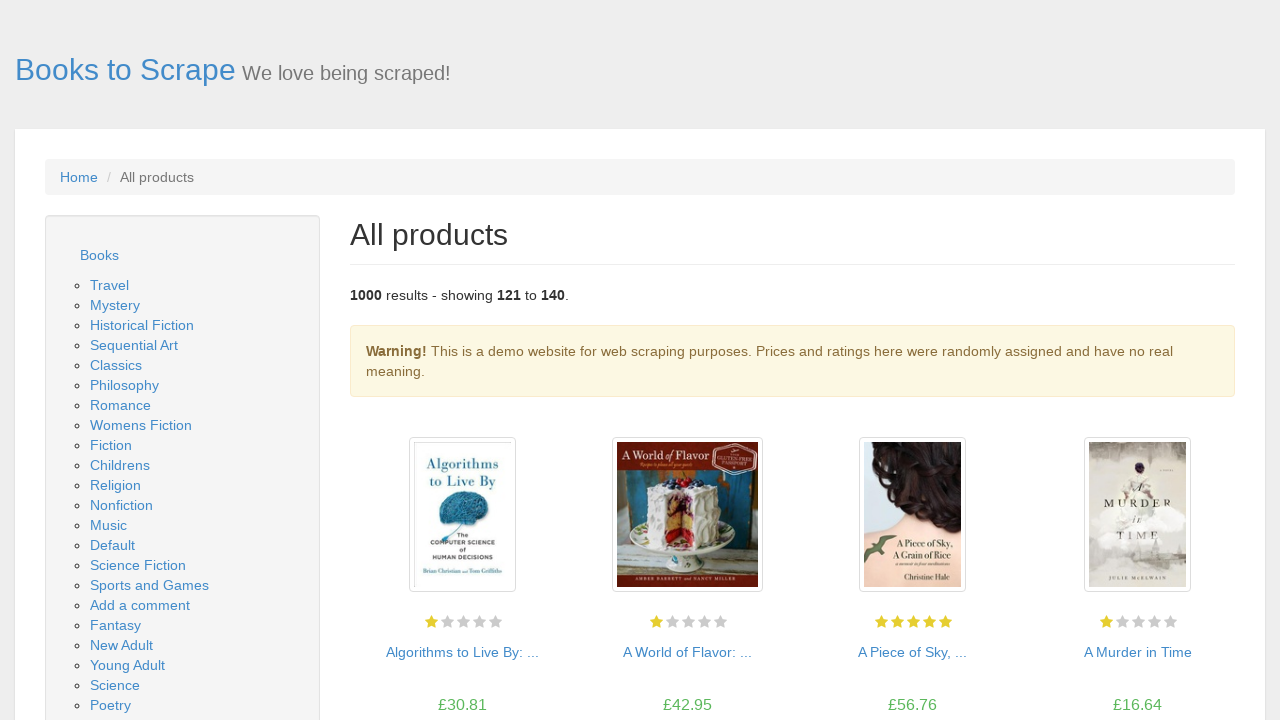

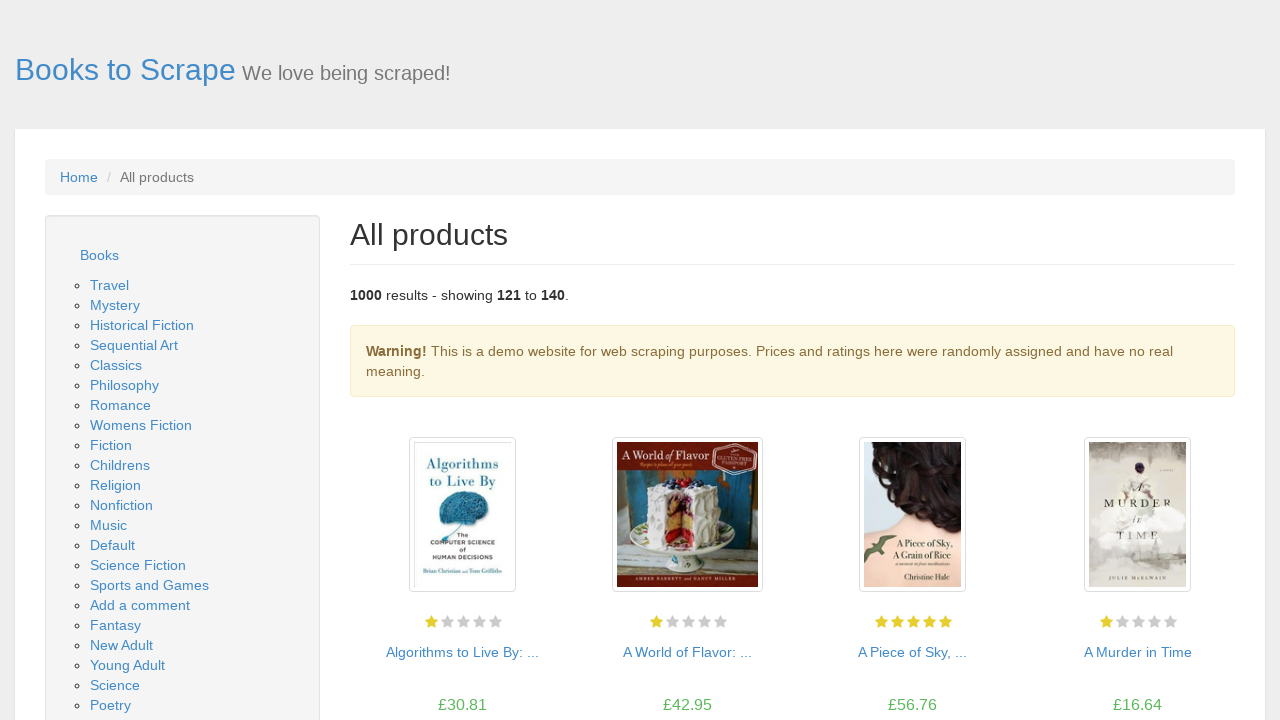